Navigates to Texas Instruments website and clicks on the login component in the header

Starting URL: https://www.ti.com/

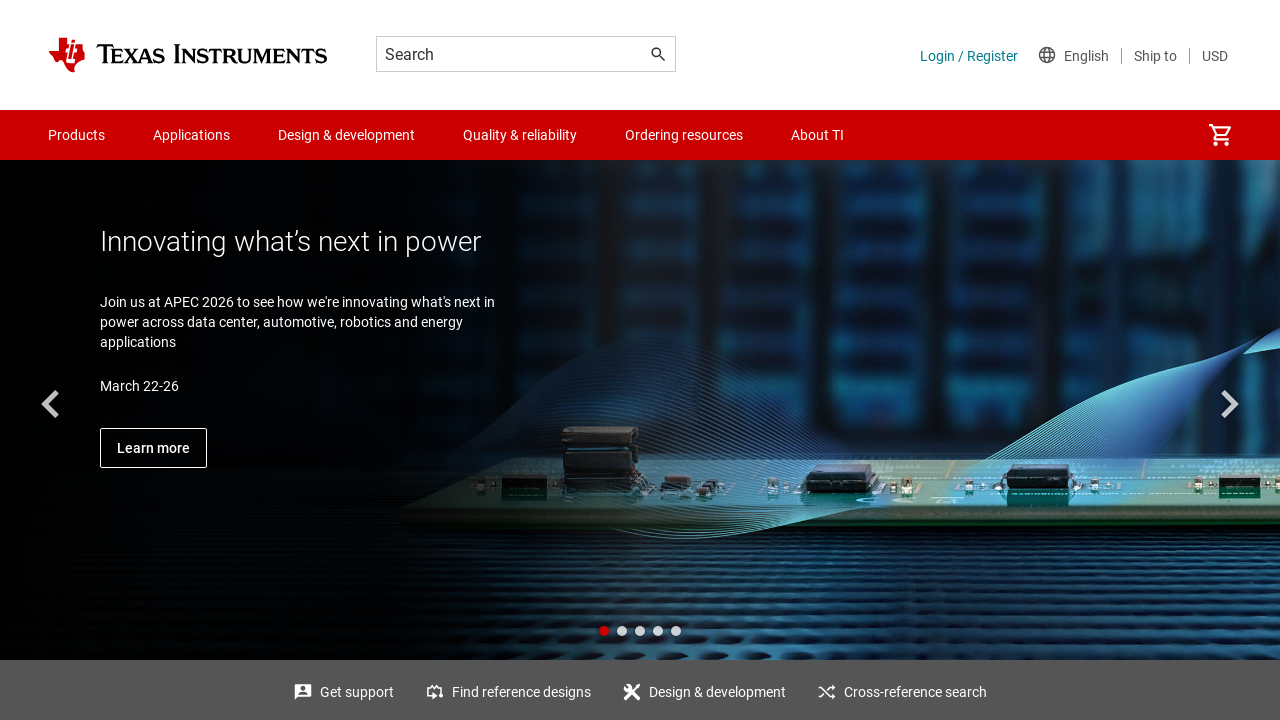

Waited for page to load (domcontentloaded)
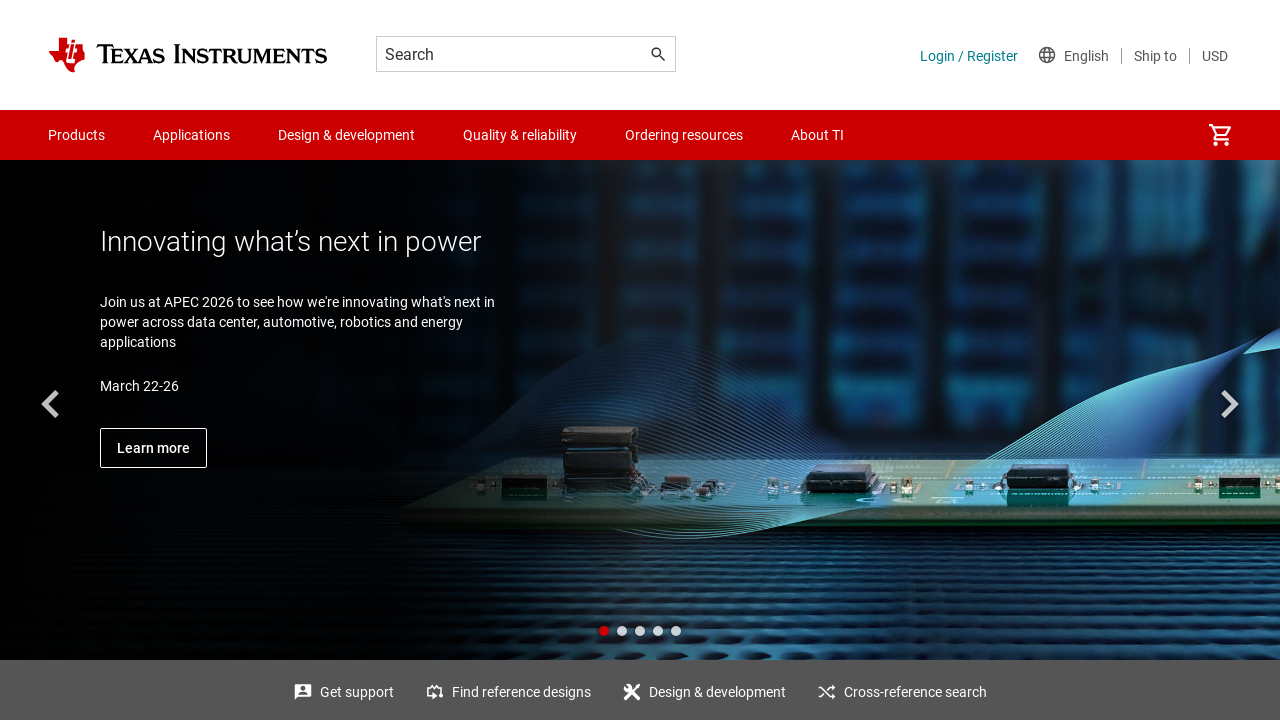

Clicked on the login component in the header at (969, 56) on ti-login
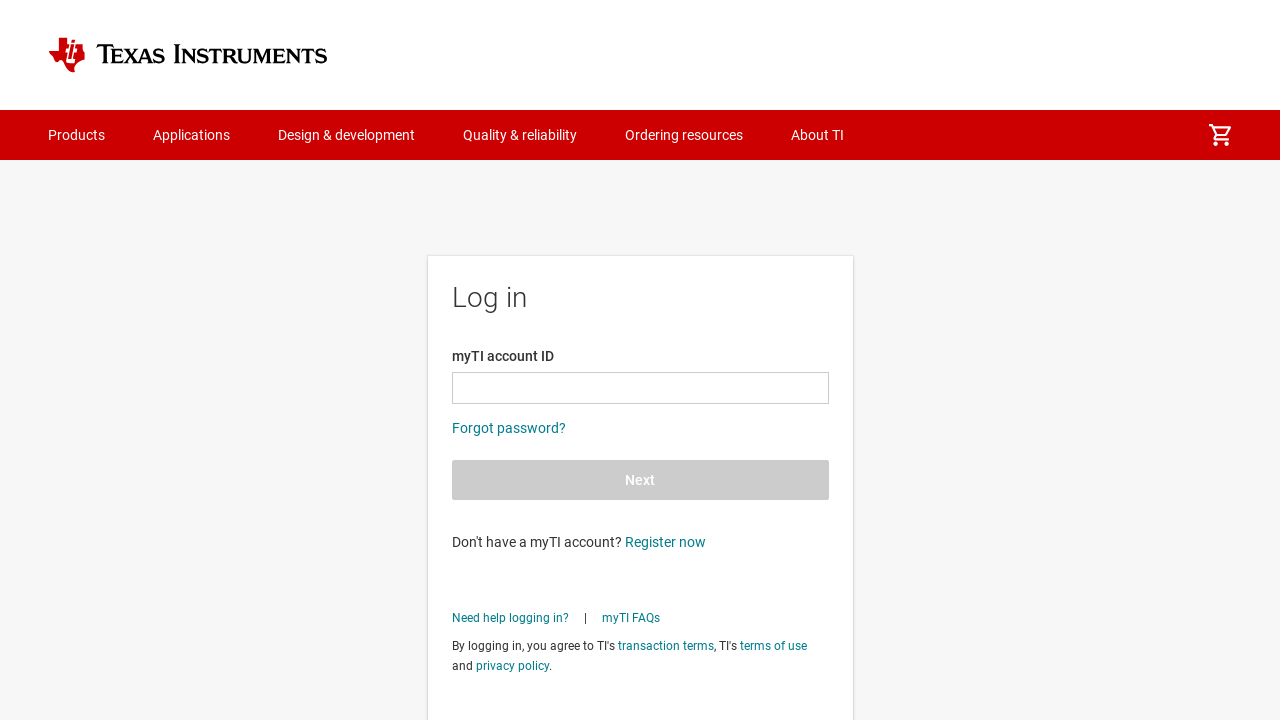

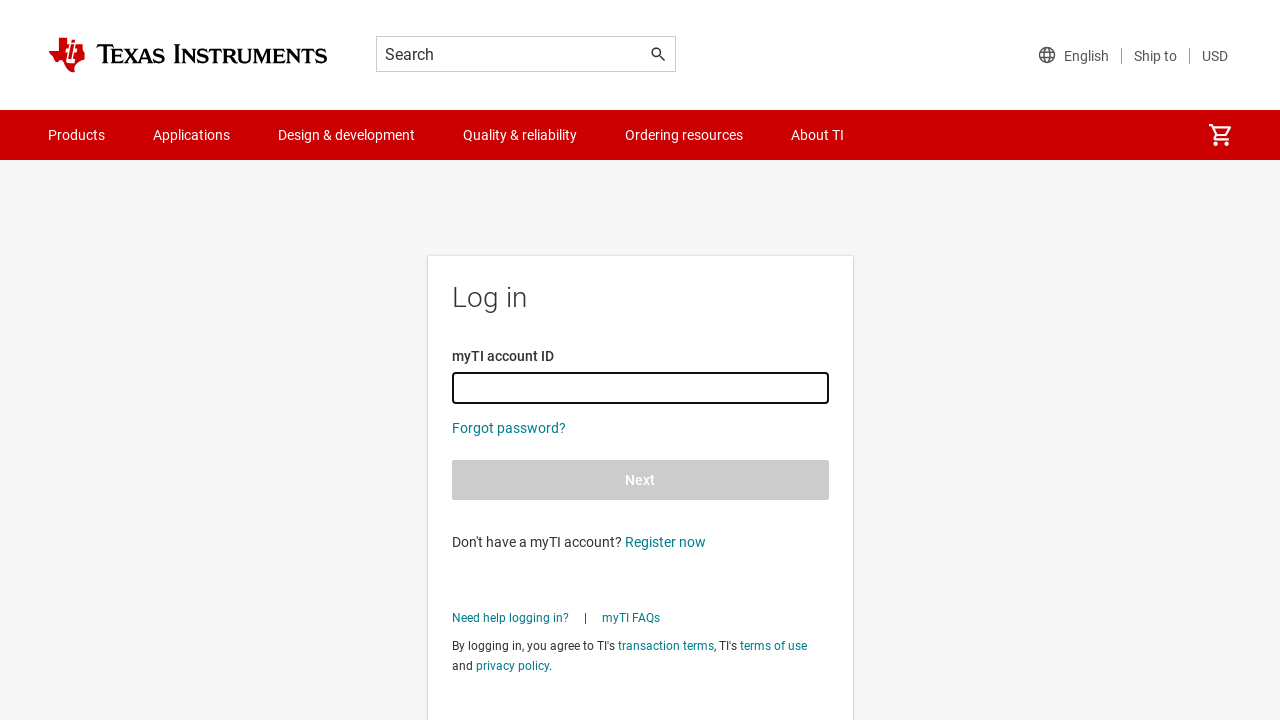